Tests scrolling functionality by scrolling down to a footer element and then scrolling back up to the top of the page

Starting URL: https://practice.cydeo.com/

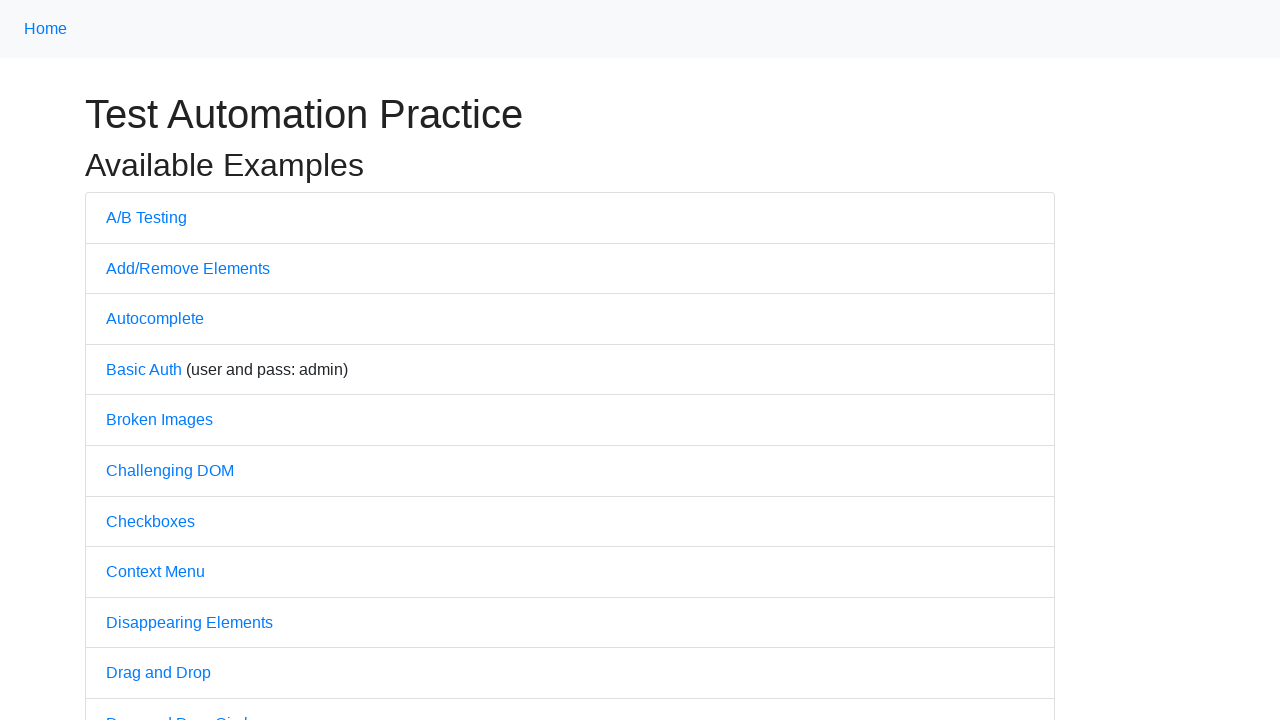

Located 'CYDEO' link element at the bottom of the page
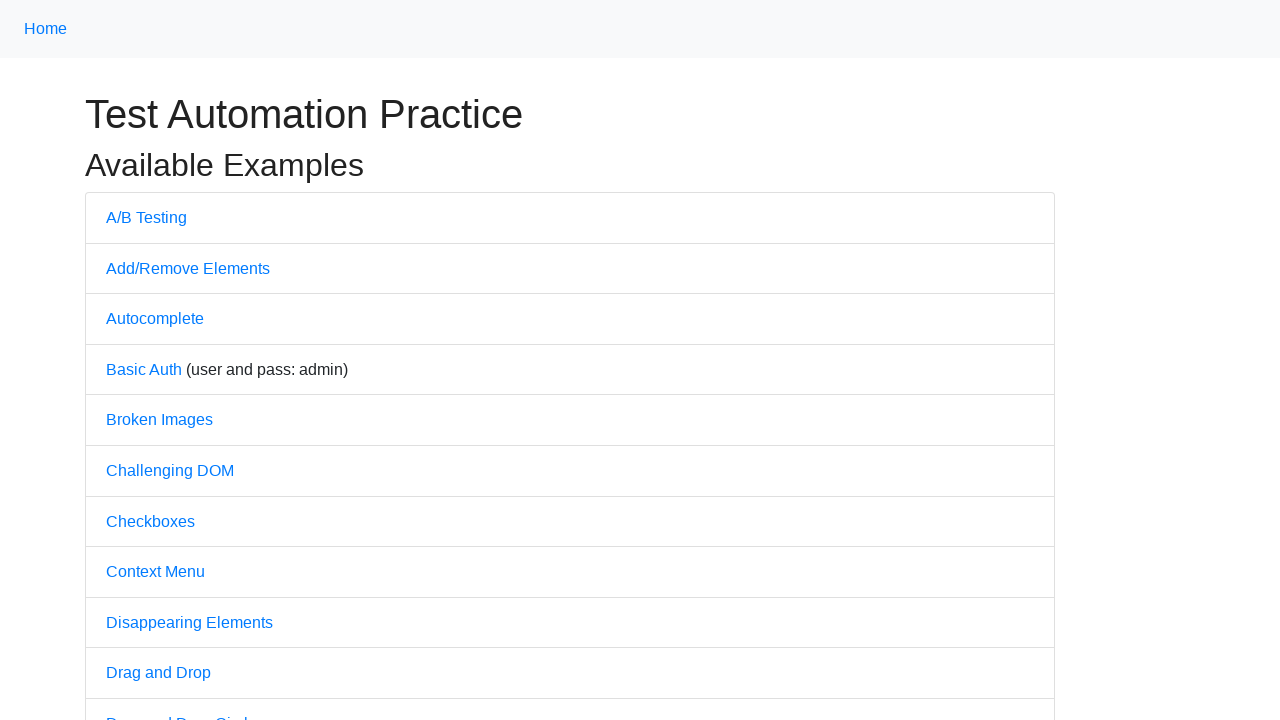

Scrolled down to 'CYDEO' link in footer
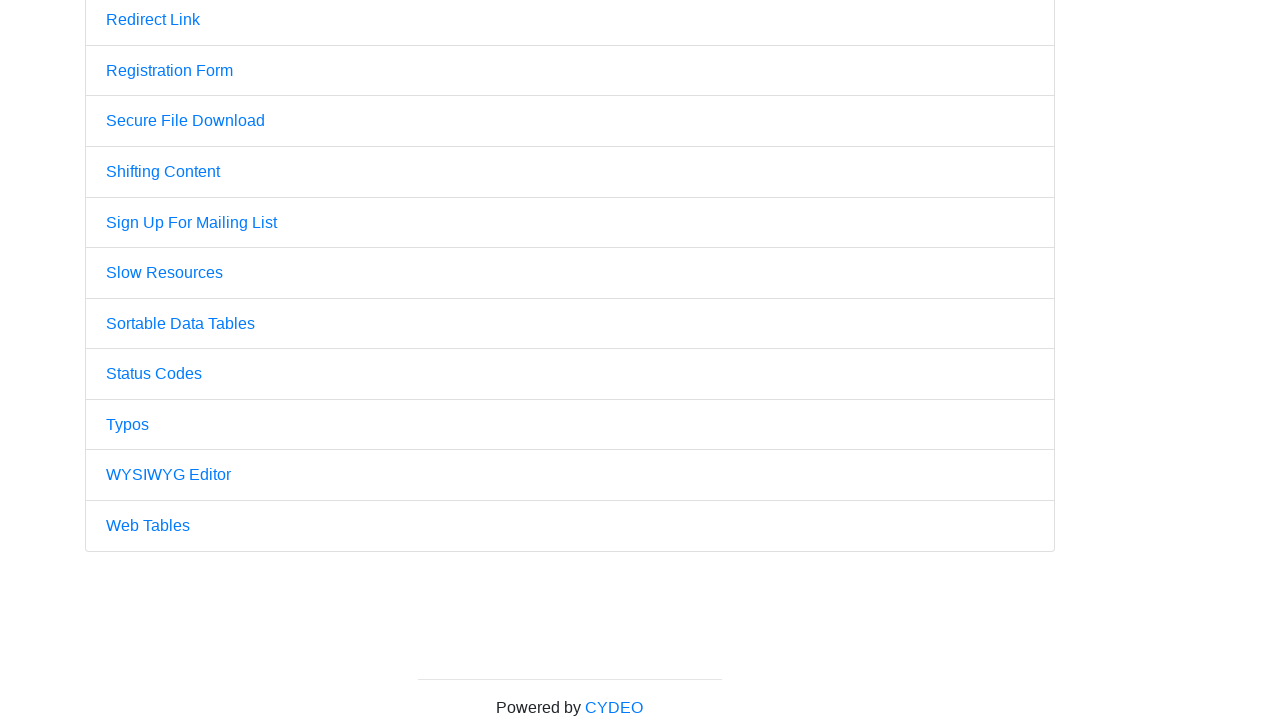

Pressed PageUp to scroll up (1/6)
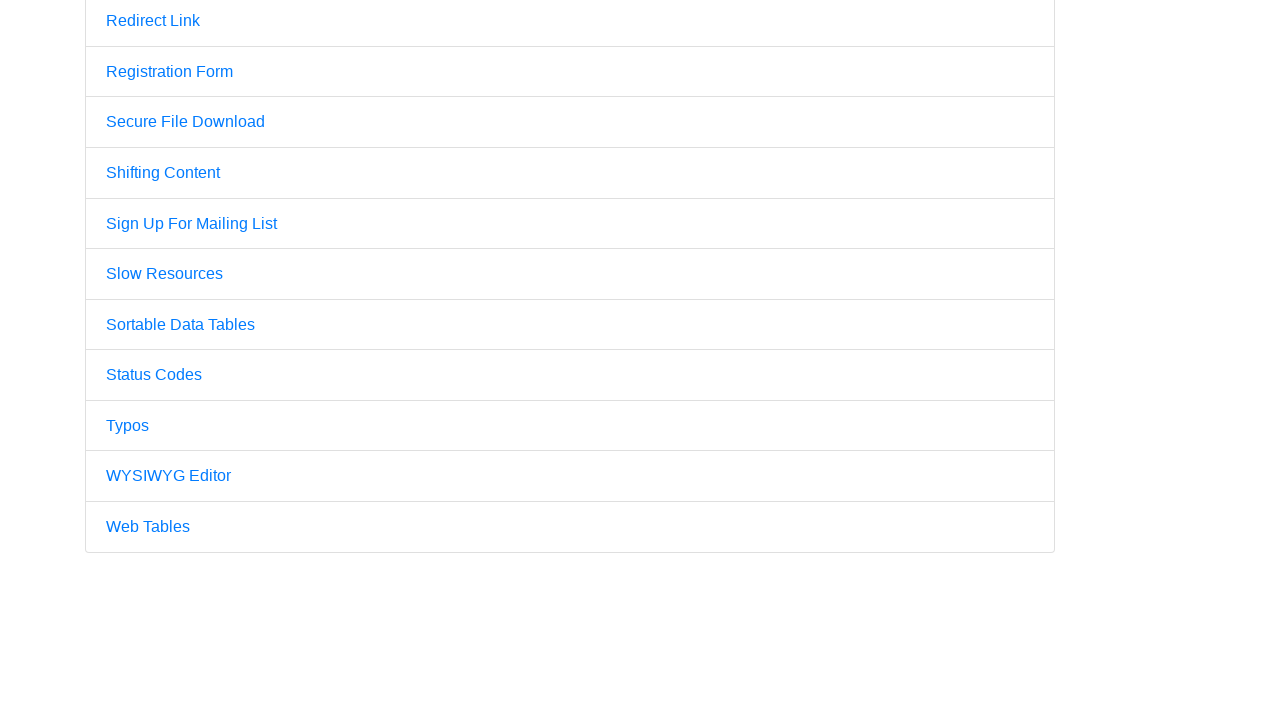

Pressed PageUp to scroll up (2/6)
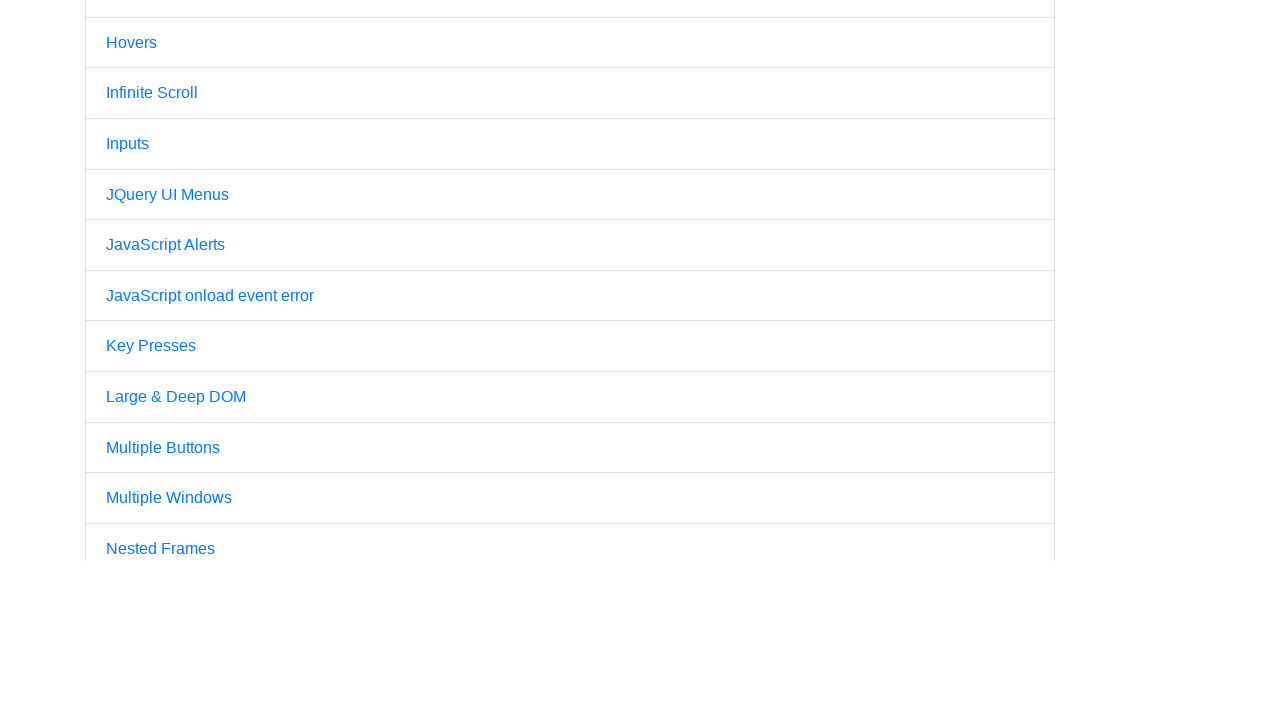

Pressed PageUp to scroll up (3/6)
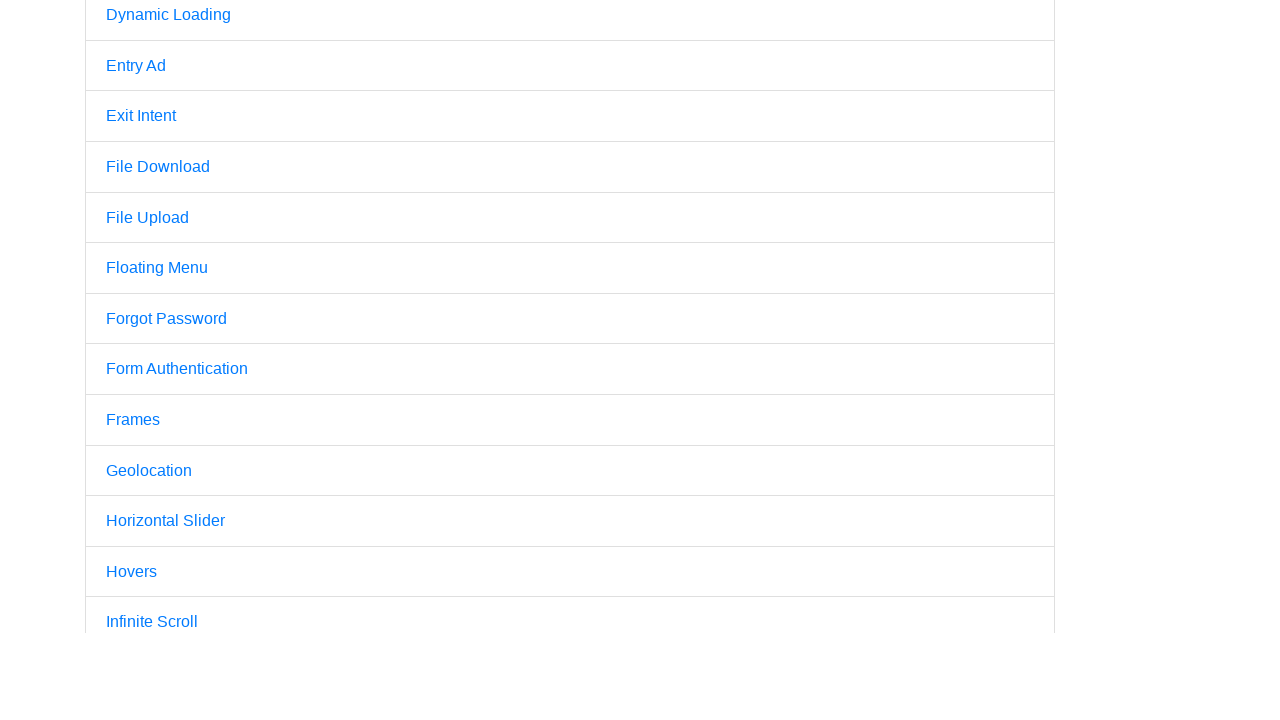

Pressed PageUp to scroll up (4/6)
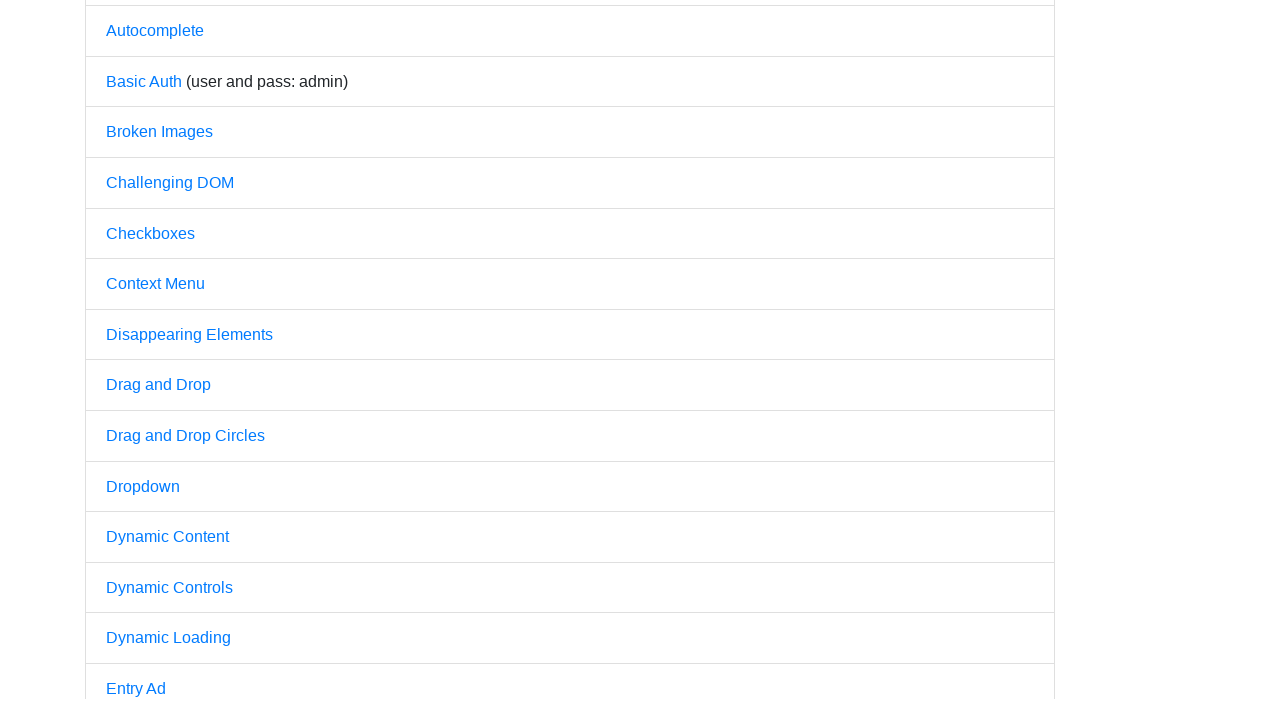

Pressed PageUp to scroll up (5/6)
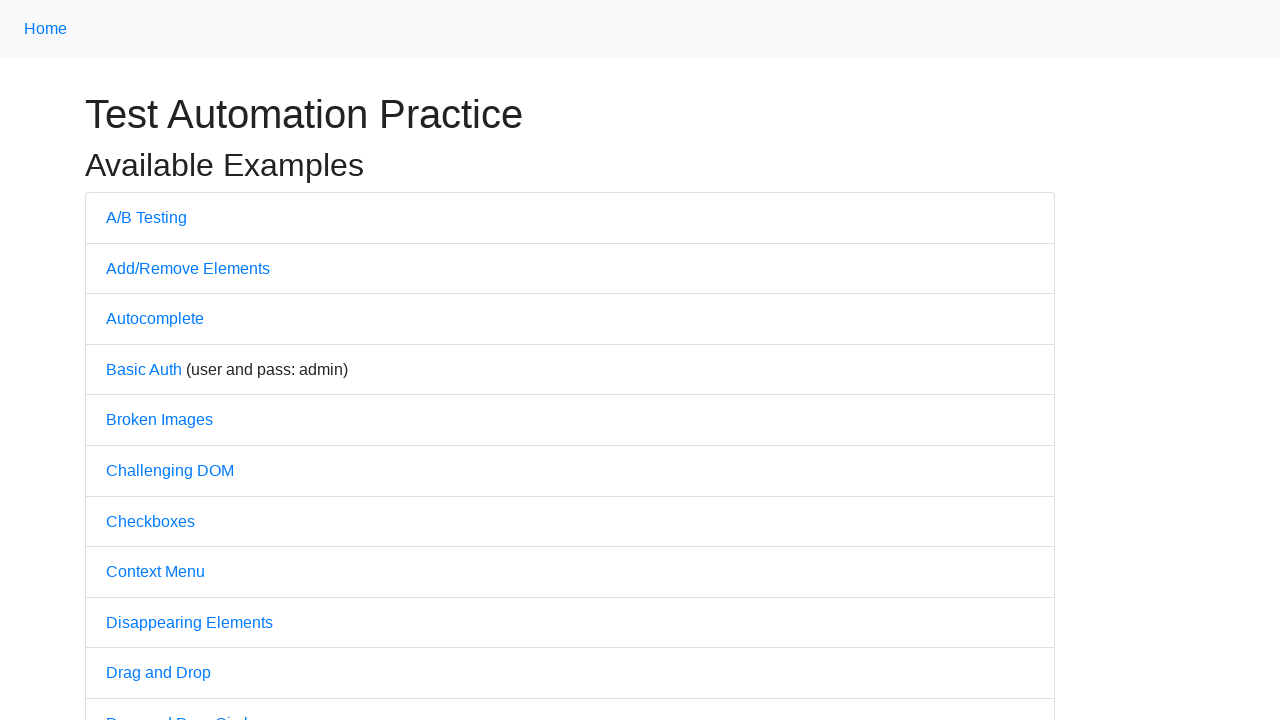

Pressed PageUp to scroll up (6/6), returned to top of page
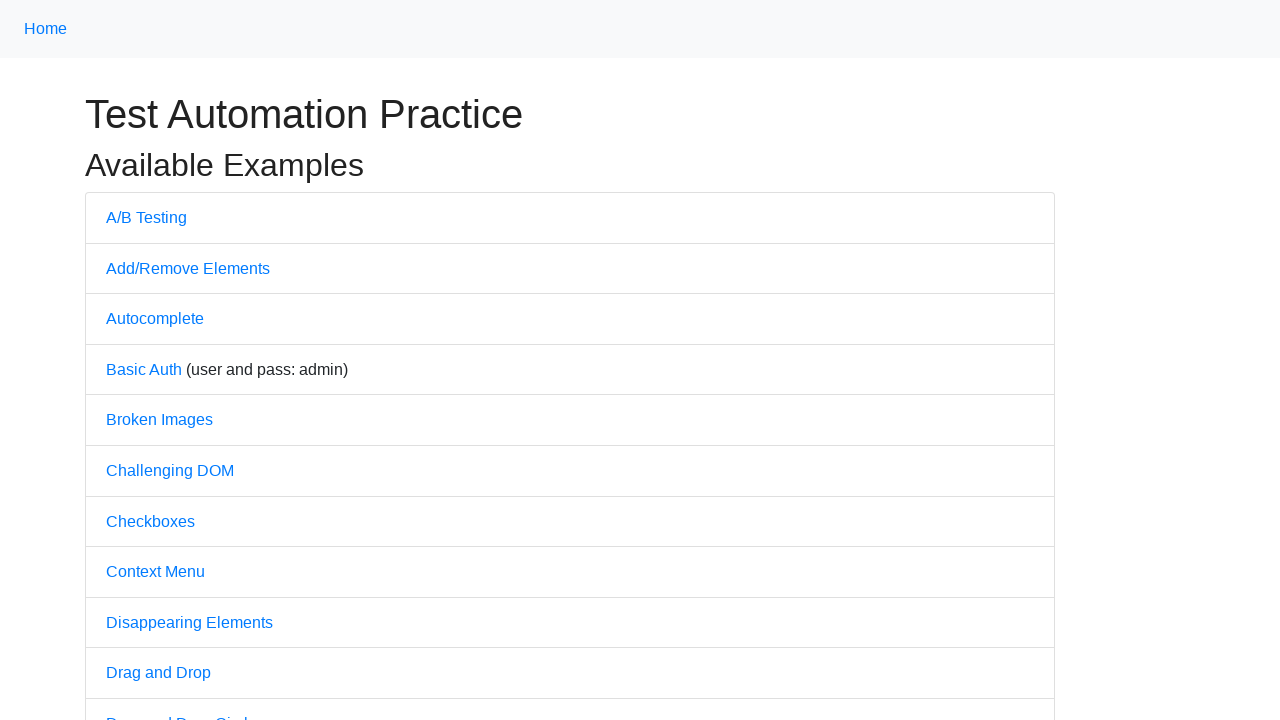

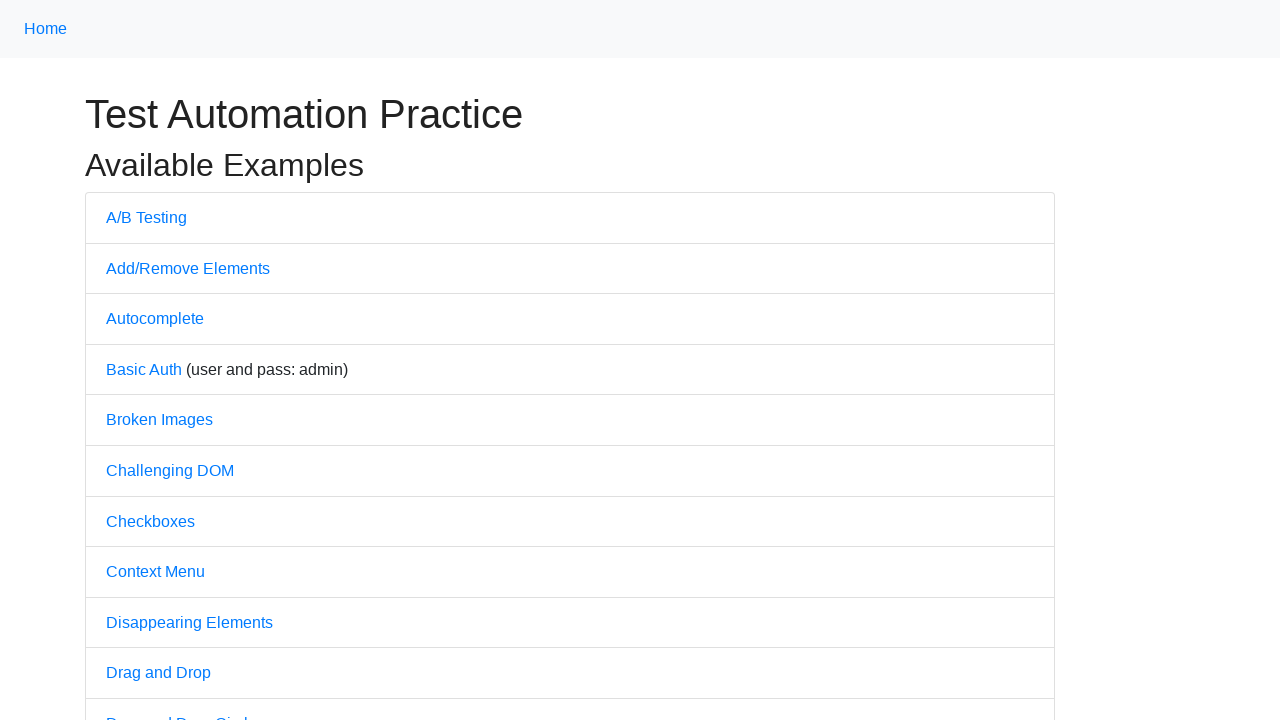